Tests successful contact form submission by filling all required fields and submitting

Starting URL: https://jupiter.cloud.planittesting.com/

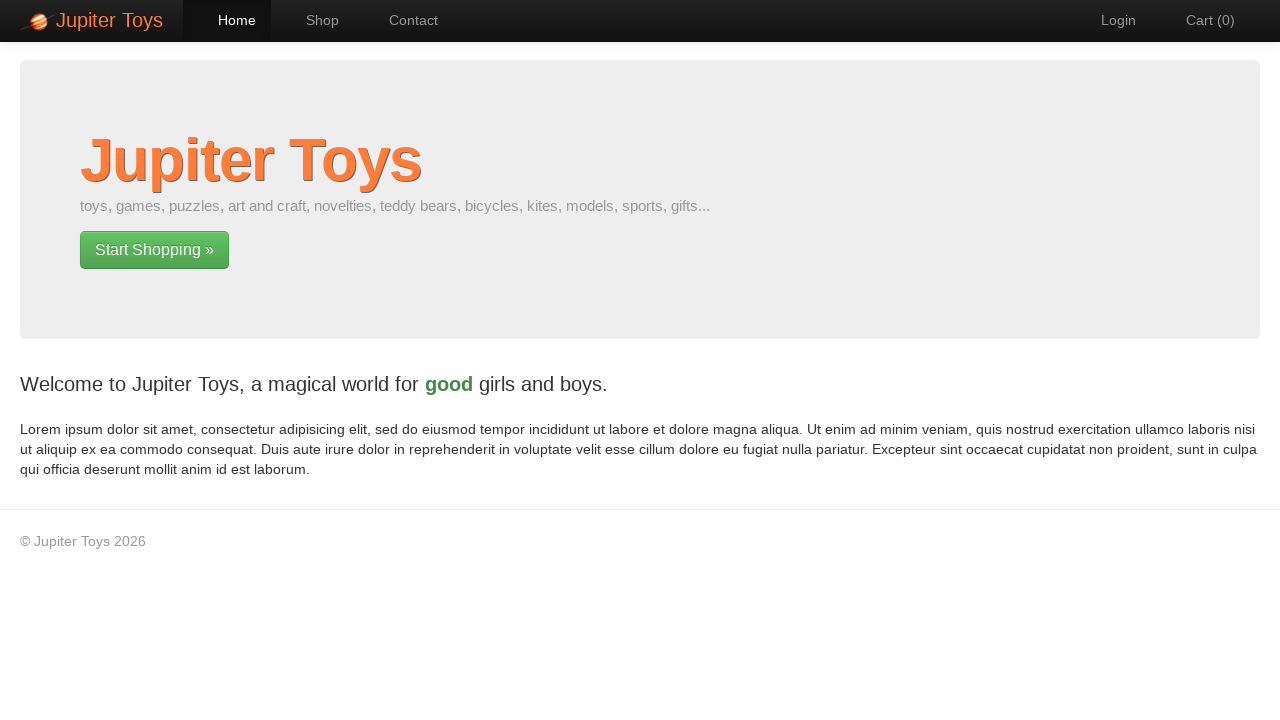

Clicked on Contact navigation link at (404, 20) on xpath=//li[@id='nav-contact']/a
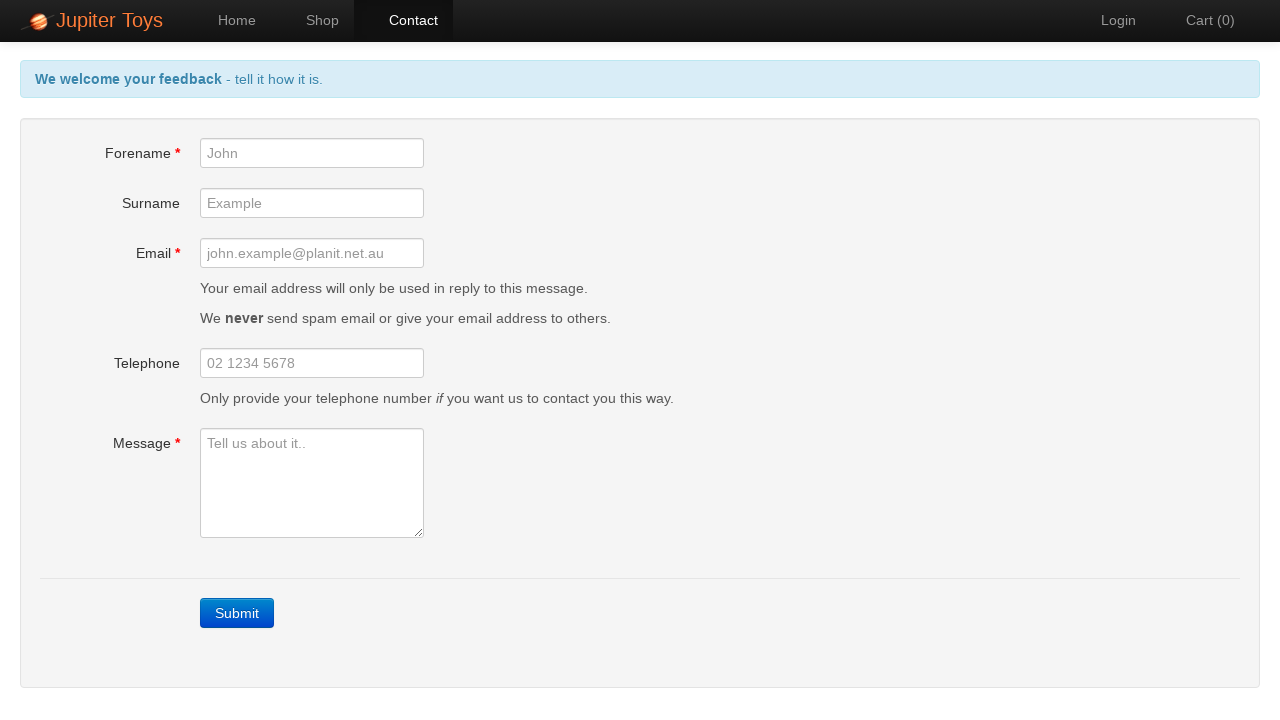

Filled forename field with 'John' on //input[@id='forename']
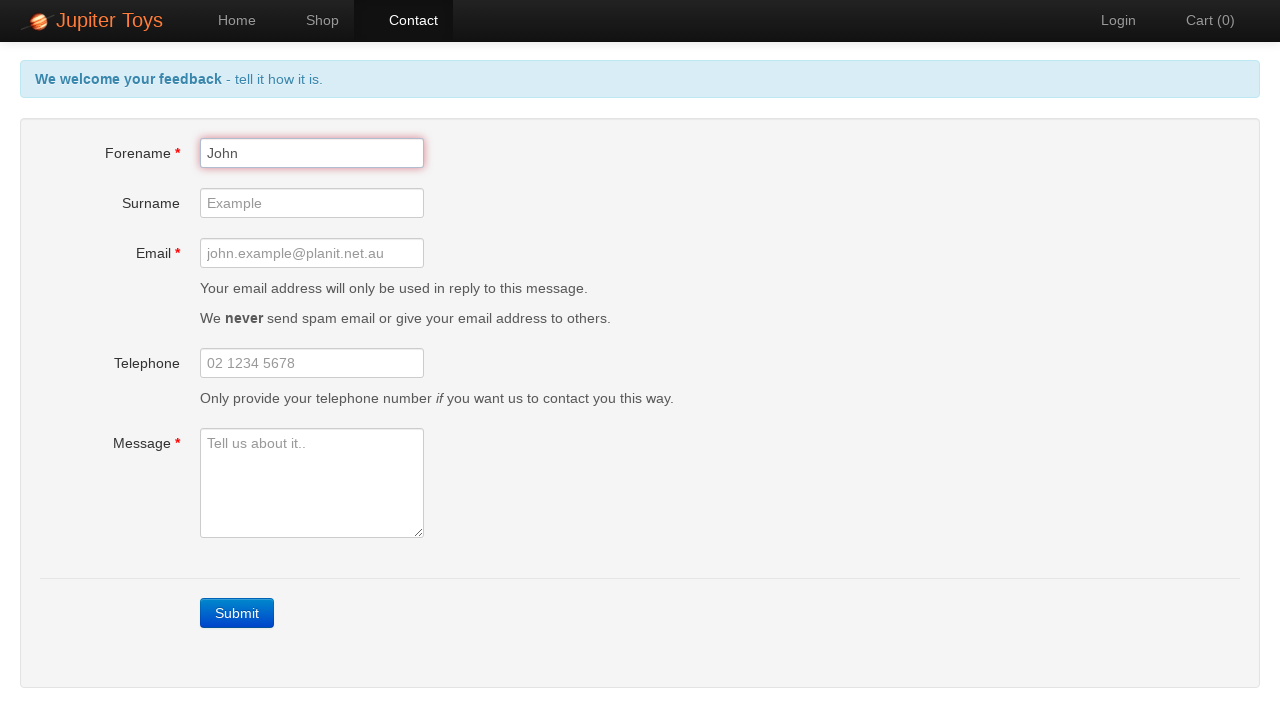

Filled email field with 'John.example@planit.net.au' on //input[@id='email']
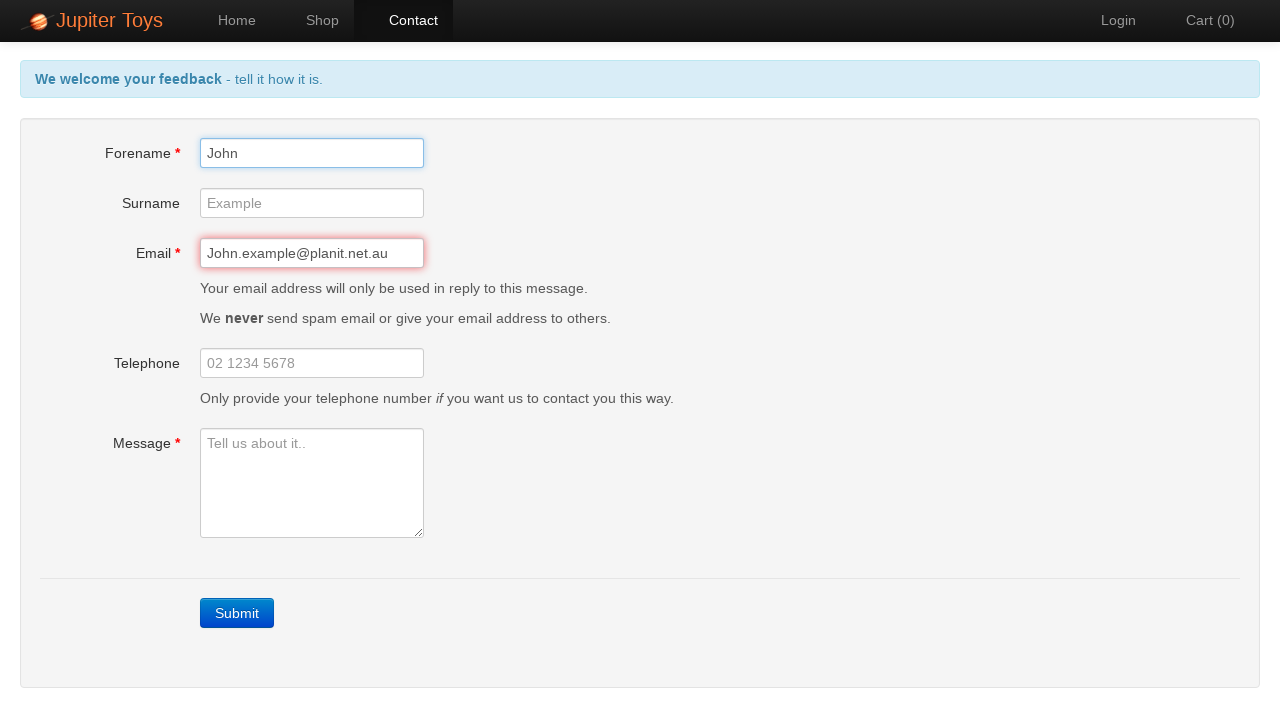

Filled message field with 'They are great!' on //textarea[@id='message']
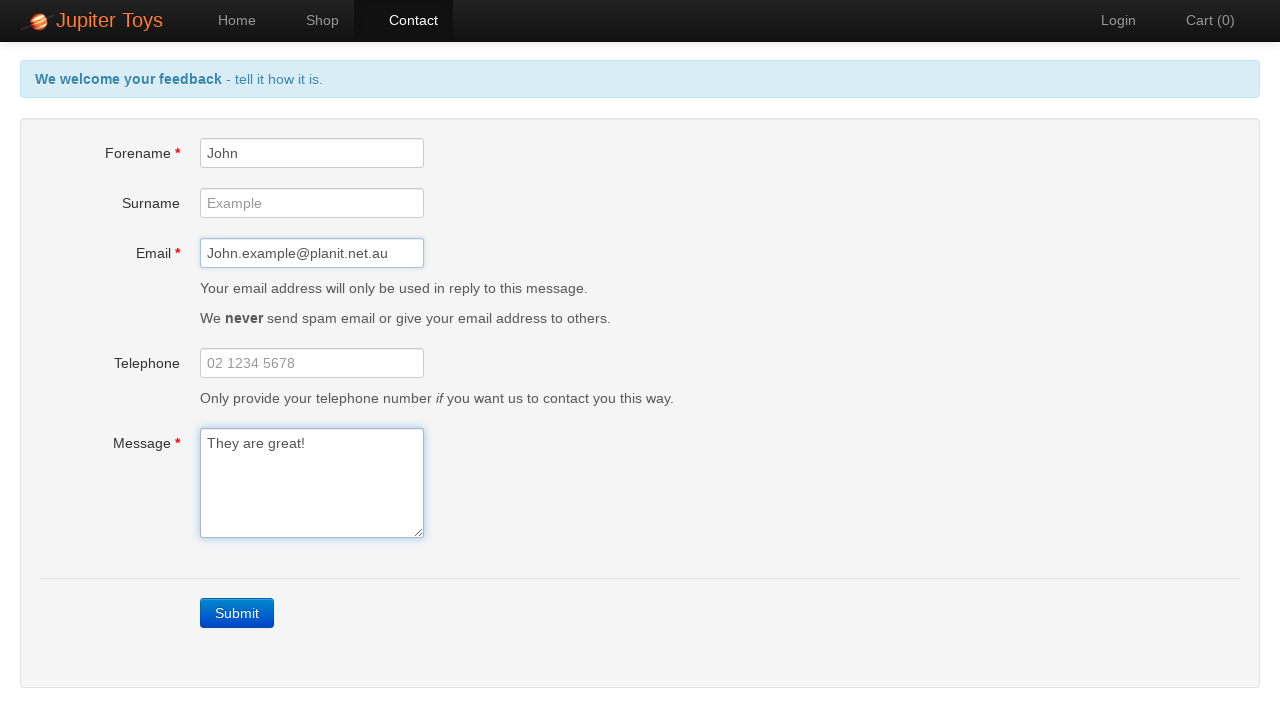

Clicked submit button to send contact form at (237, 613) on xpath=//div[@class='form-actions']/a
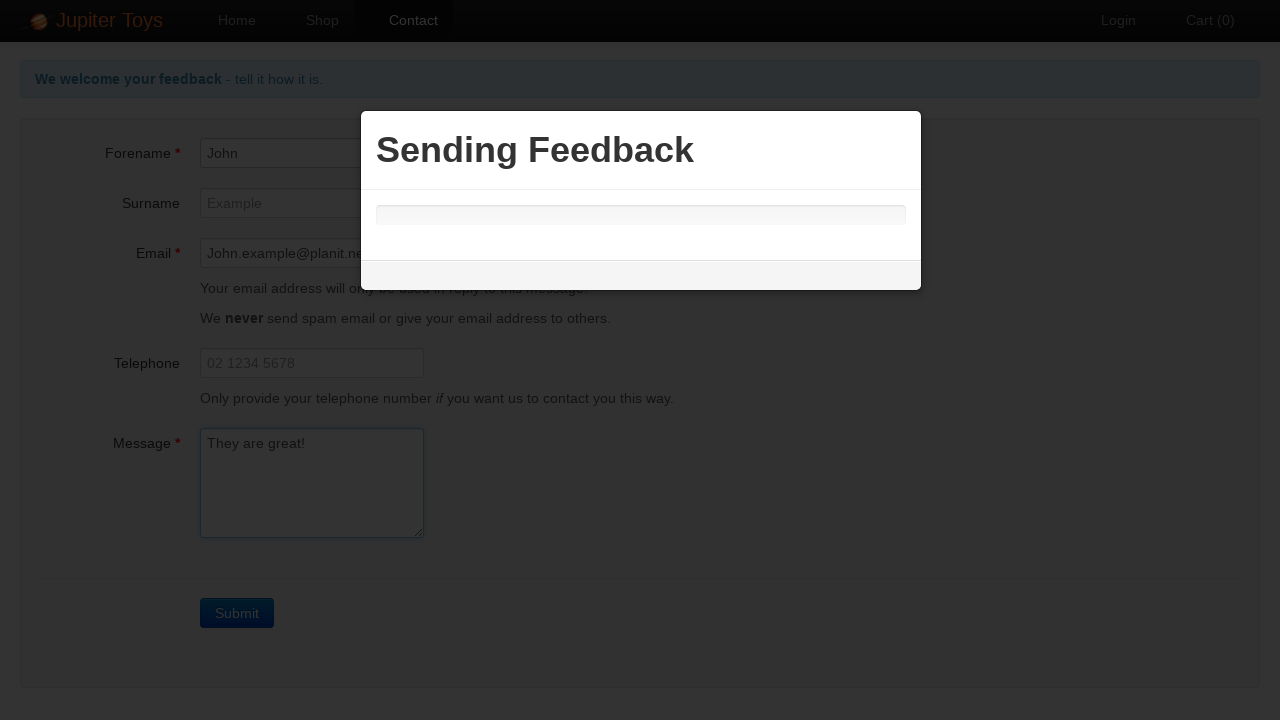

Success message appeared confirming contact form submission
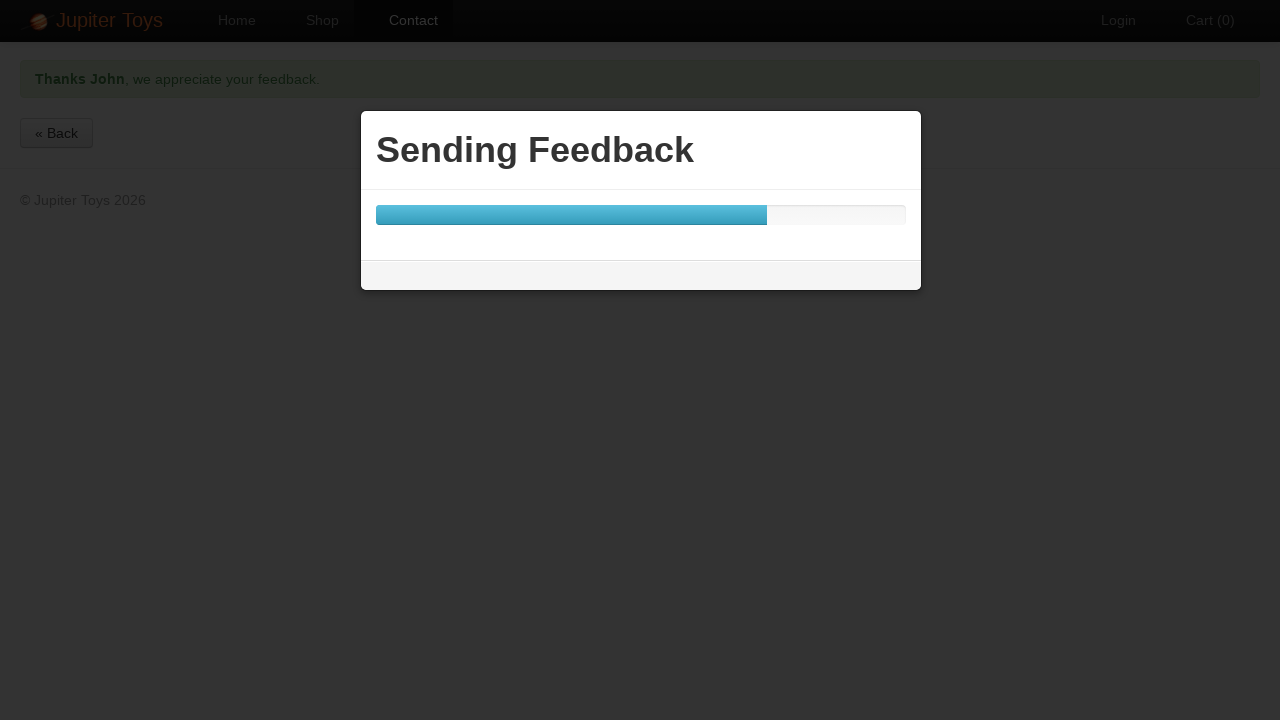

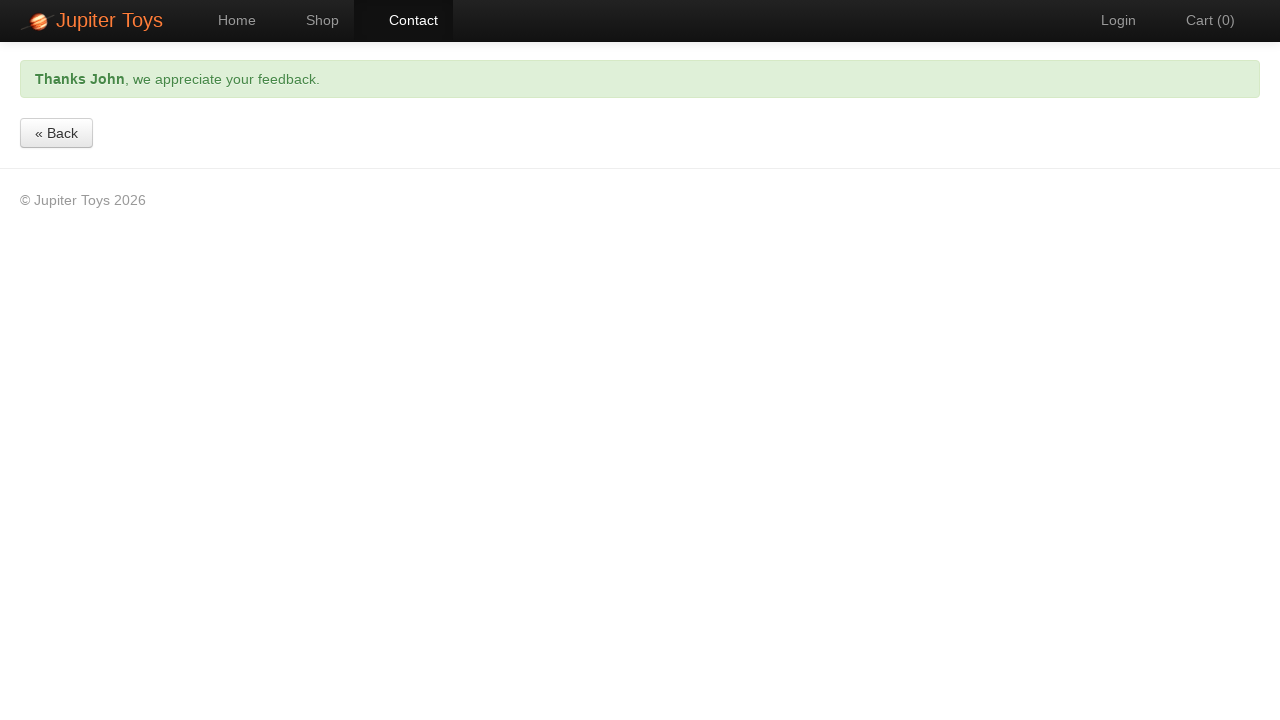